Tests multiple window handling by clicking a link that opens a new window, then switching between the original and new window to verify their titles

Starting URL: http://the-internet.herokuapp.com/windows

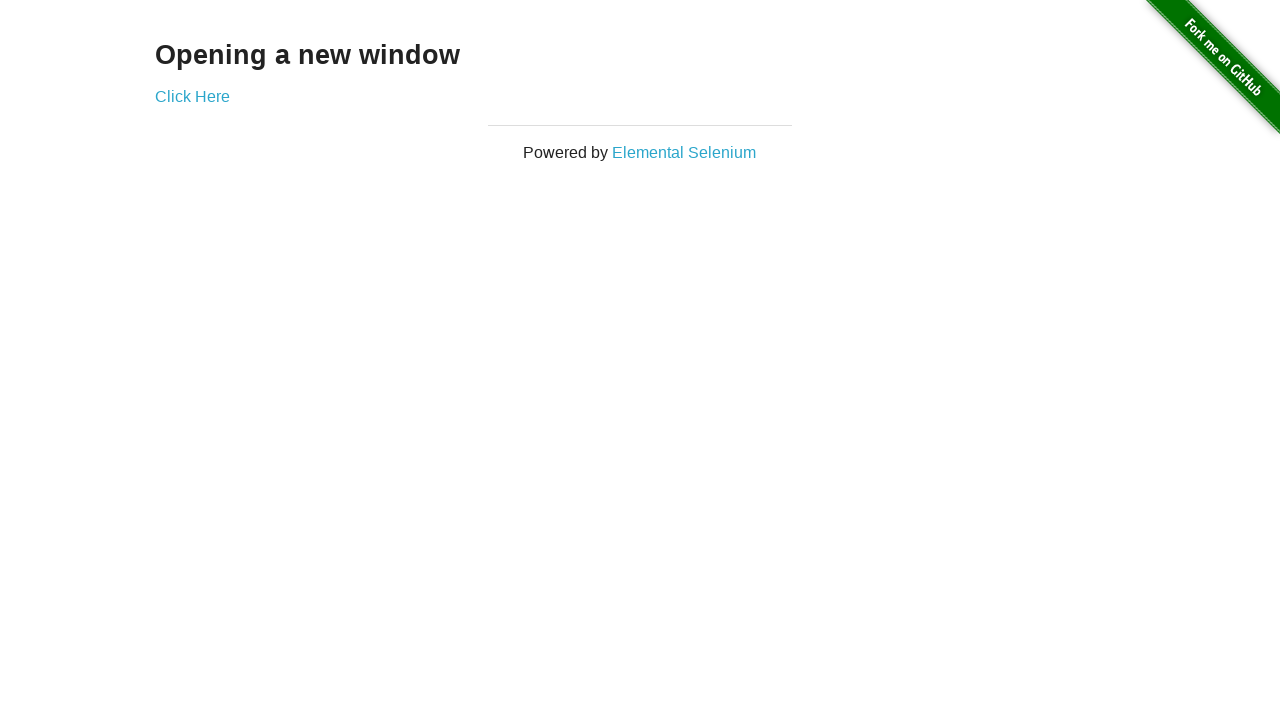

Clicked link that opens a new window at (192, 96) on .example a
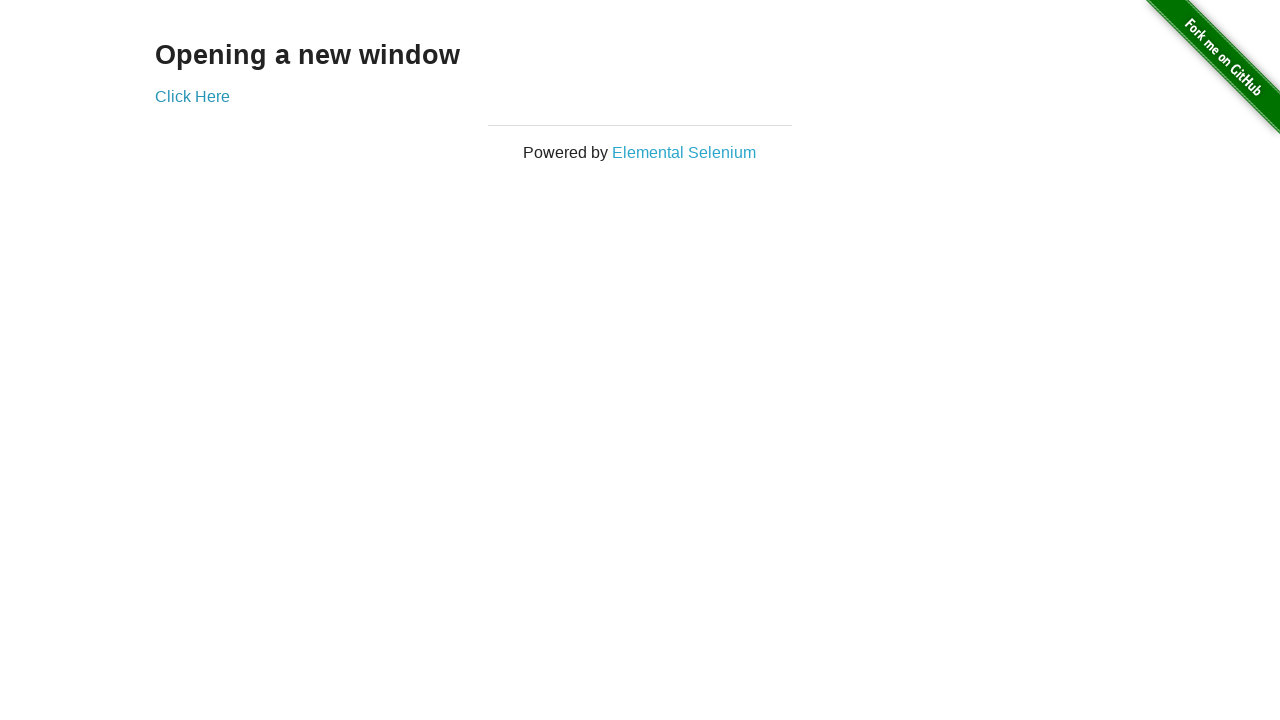

Captured new window page object
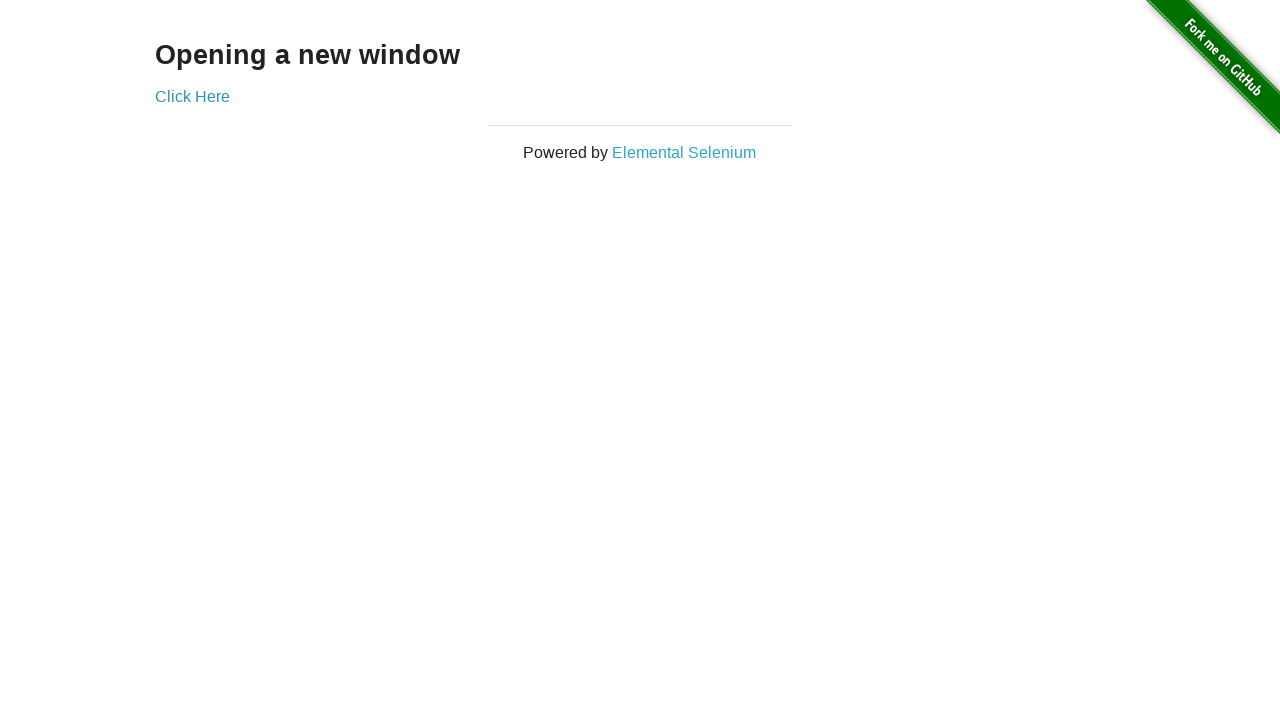

Verified original window title is not 'New Window'
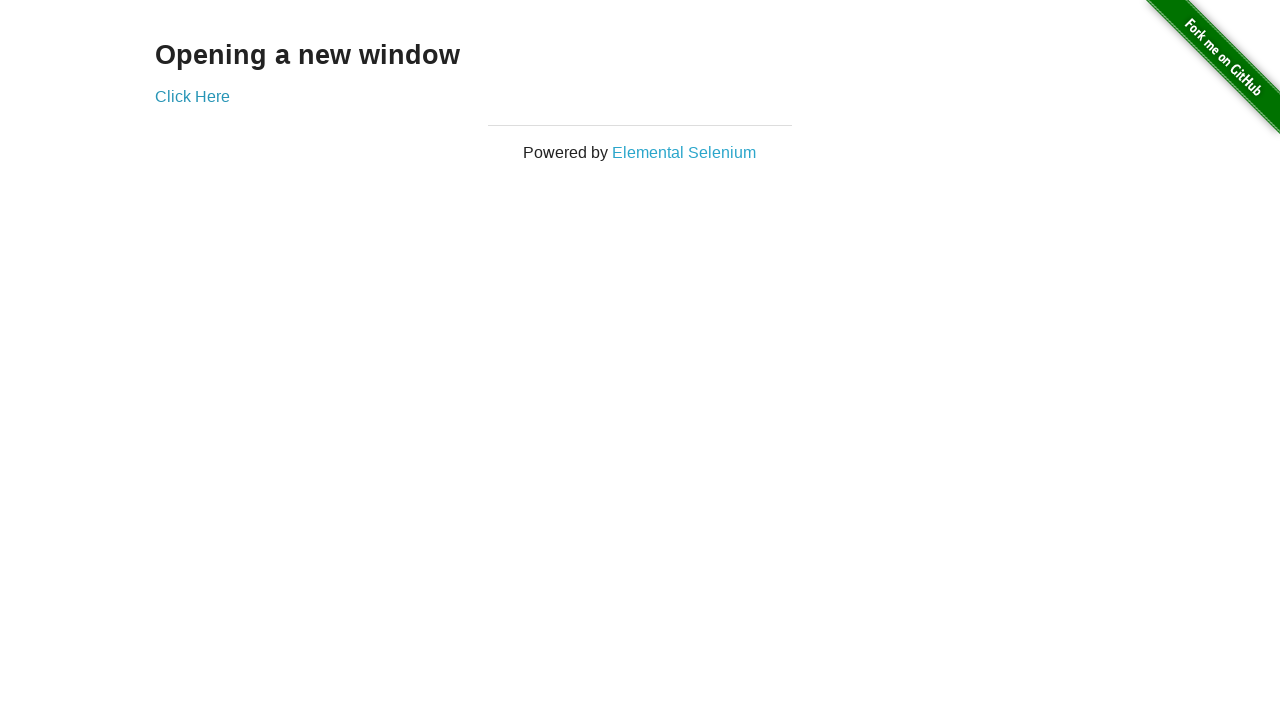

Waited for new window to load completely
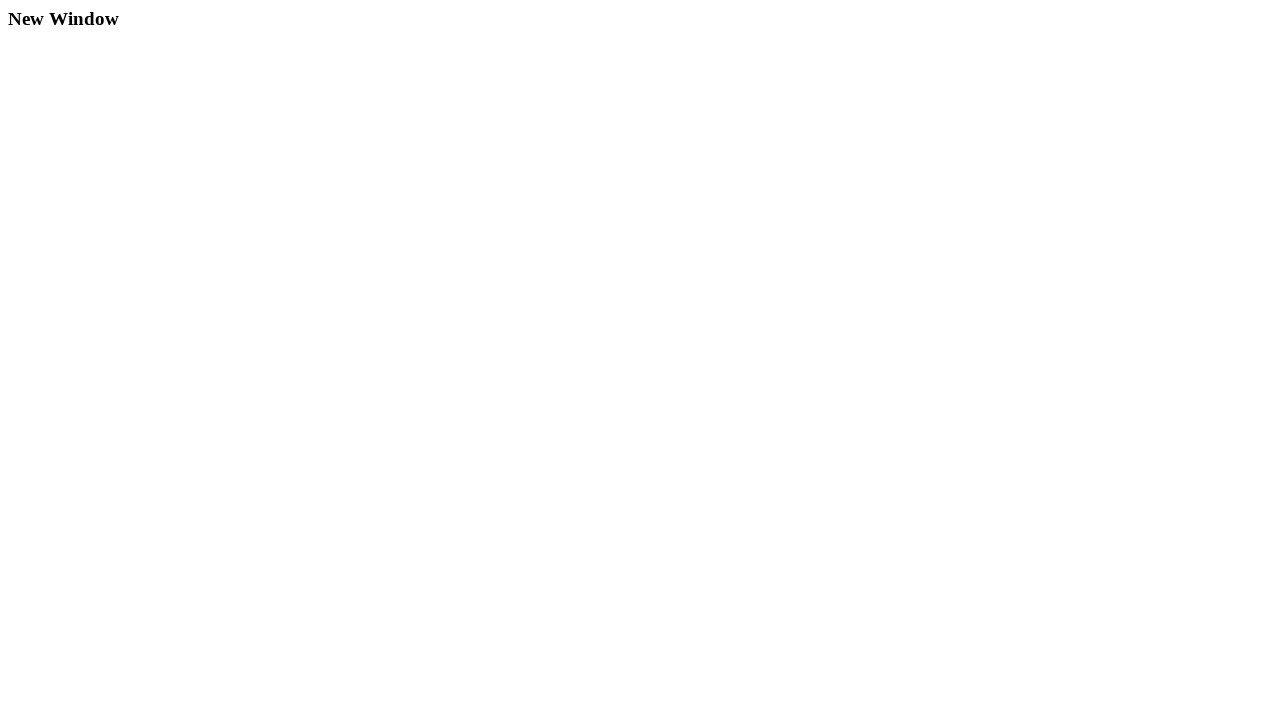

Verified new window title is 'New Window'
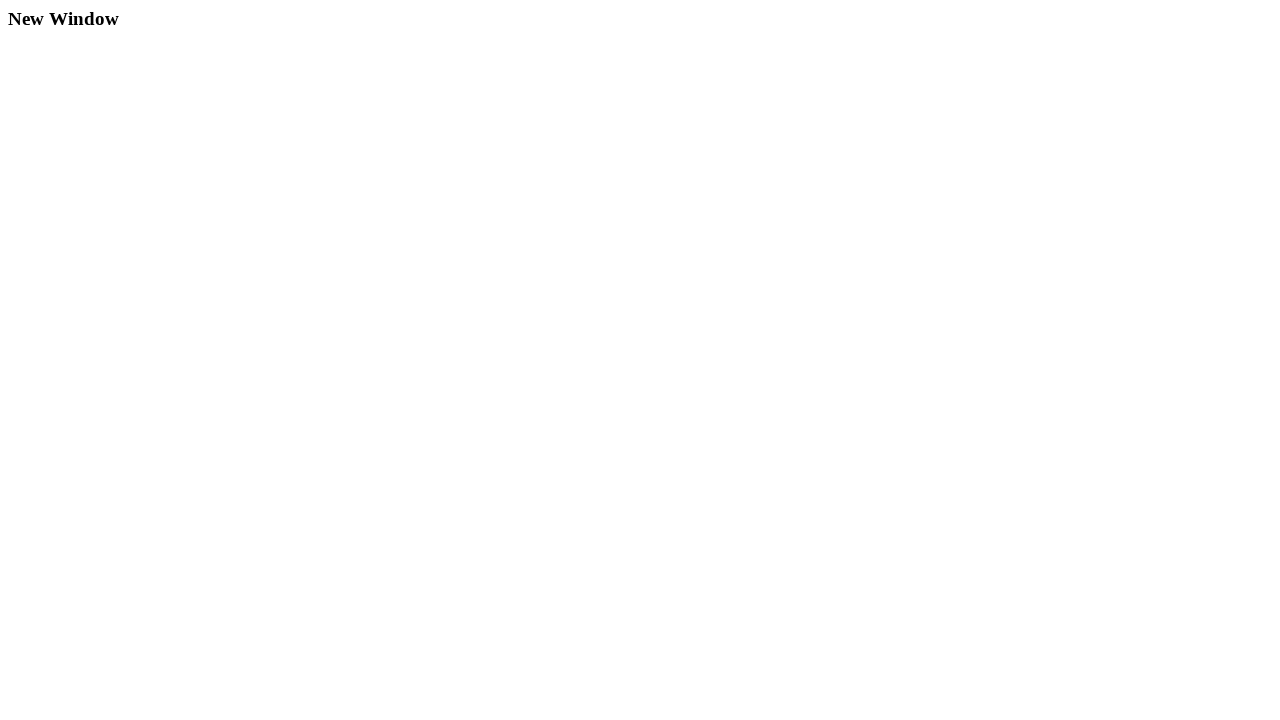

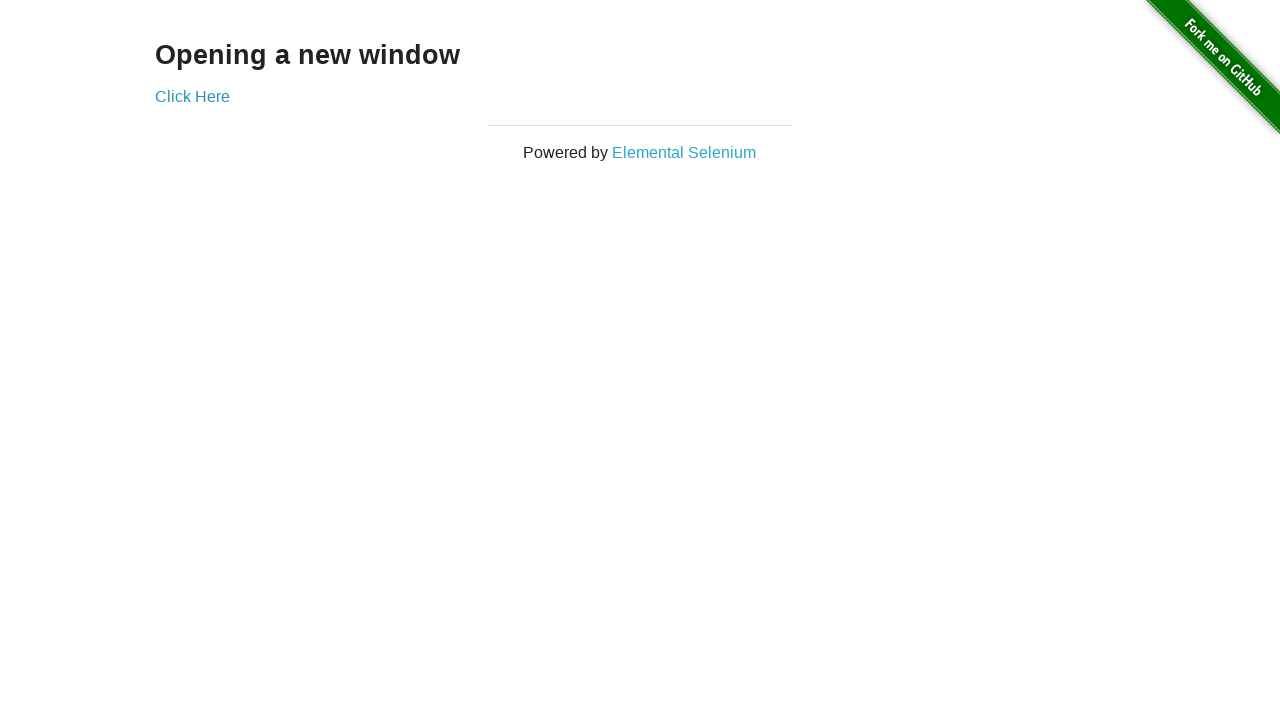